Navigates to the LetCode edit page and maximizes the browser window to verify the page loads correctly

Starting URL: https://letcode.in/edit

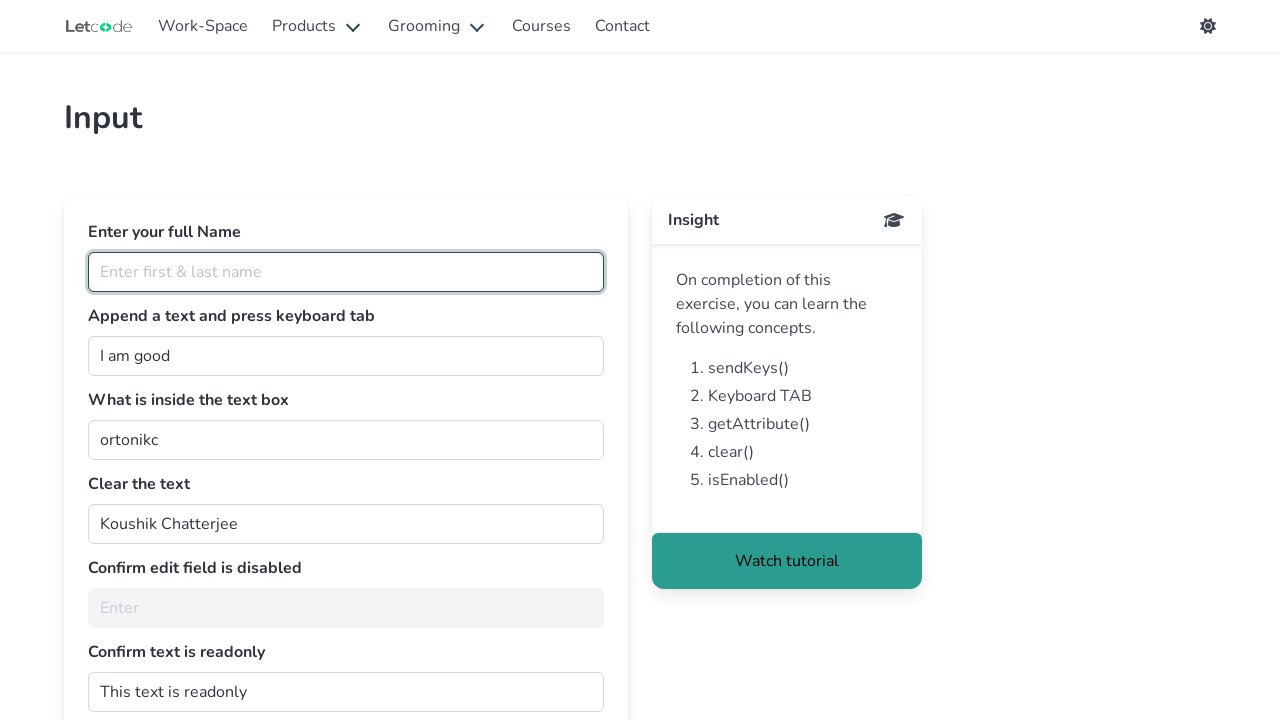

Navigated to LetCode edit page at https://letcode.in/edit
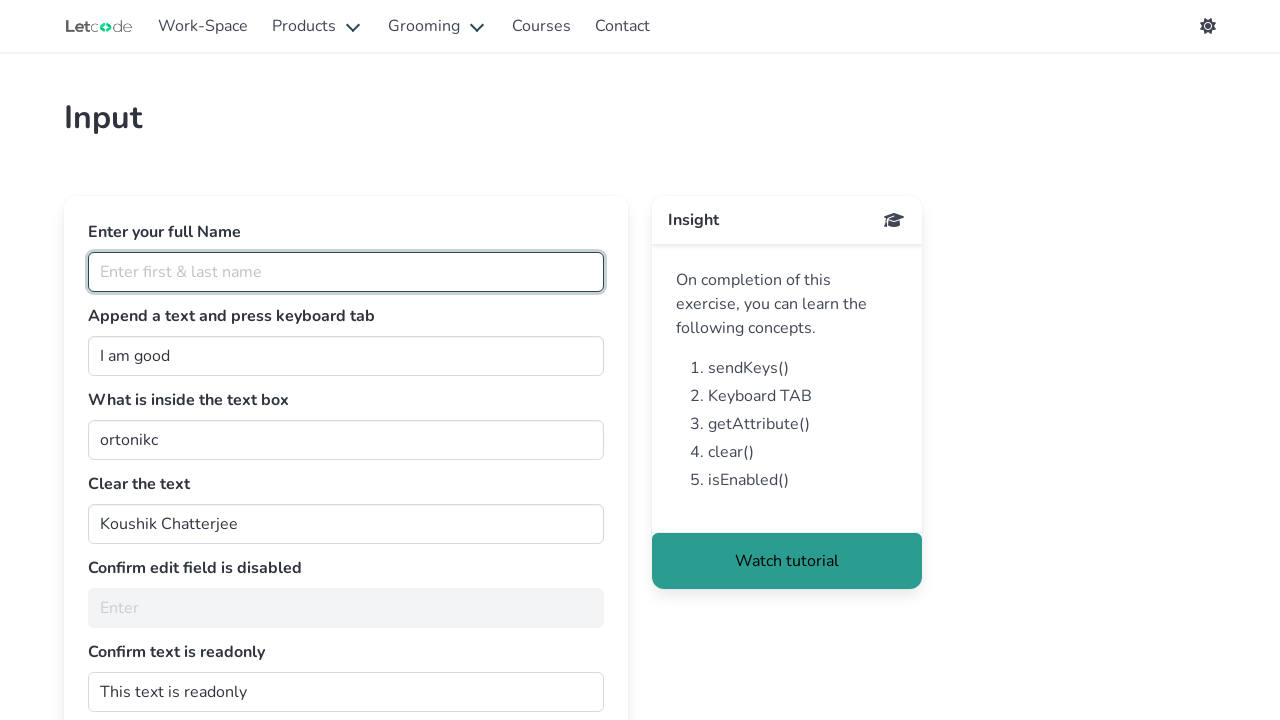

Maximized browser window to 1920x1080
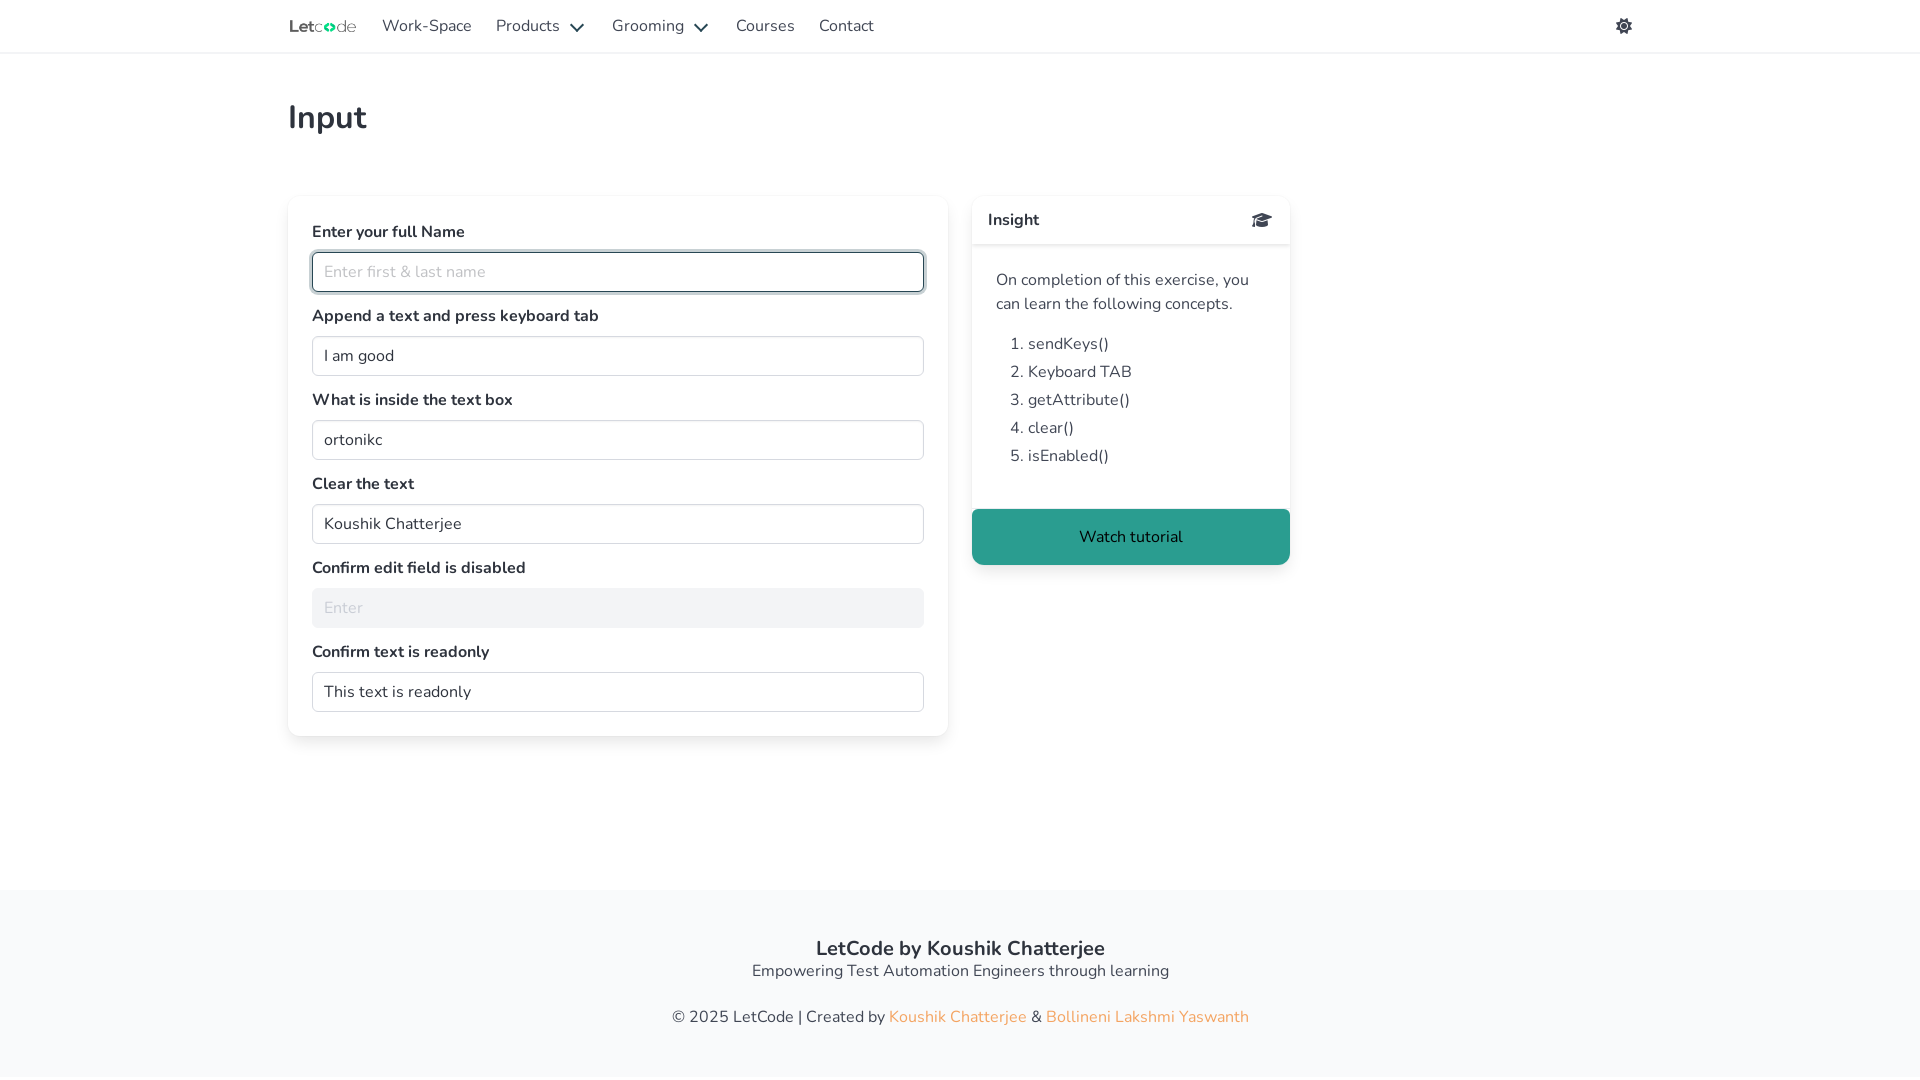

Page fully loaded and network idle
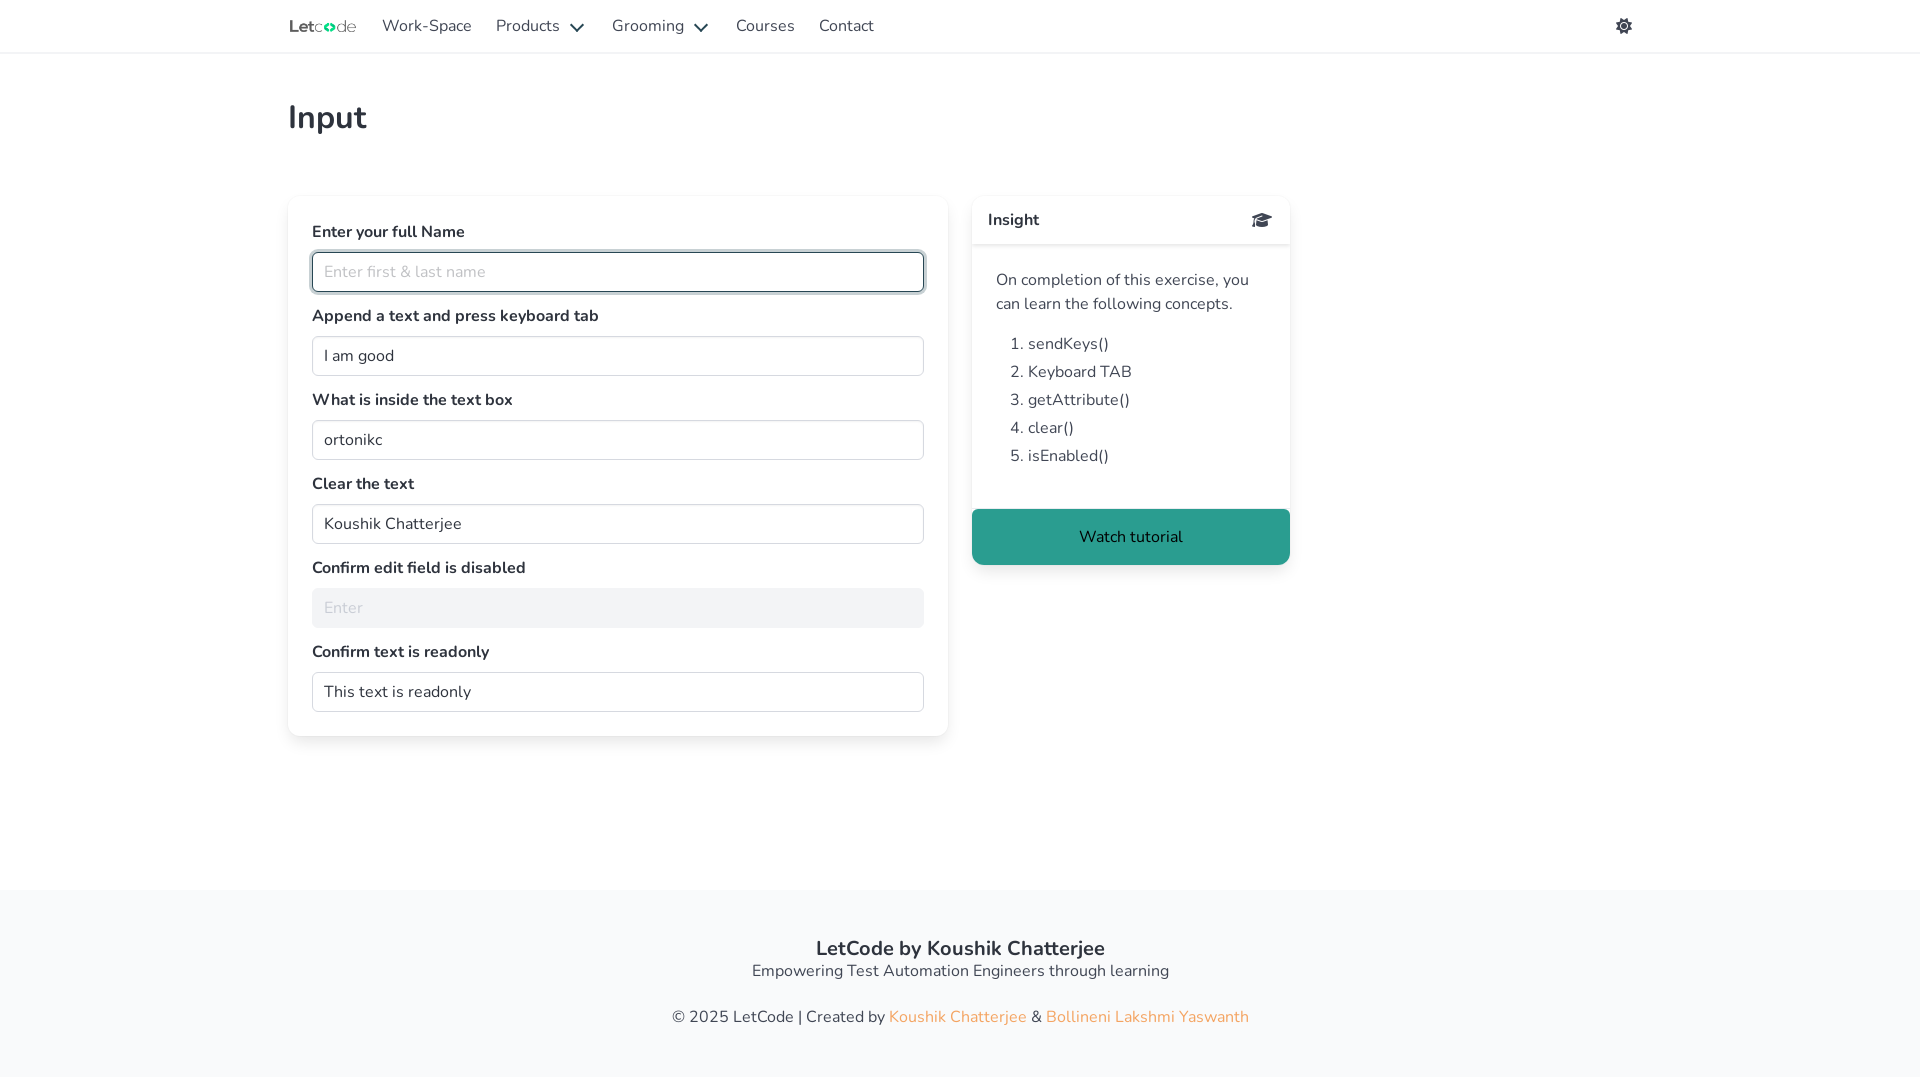

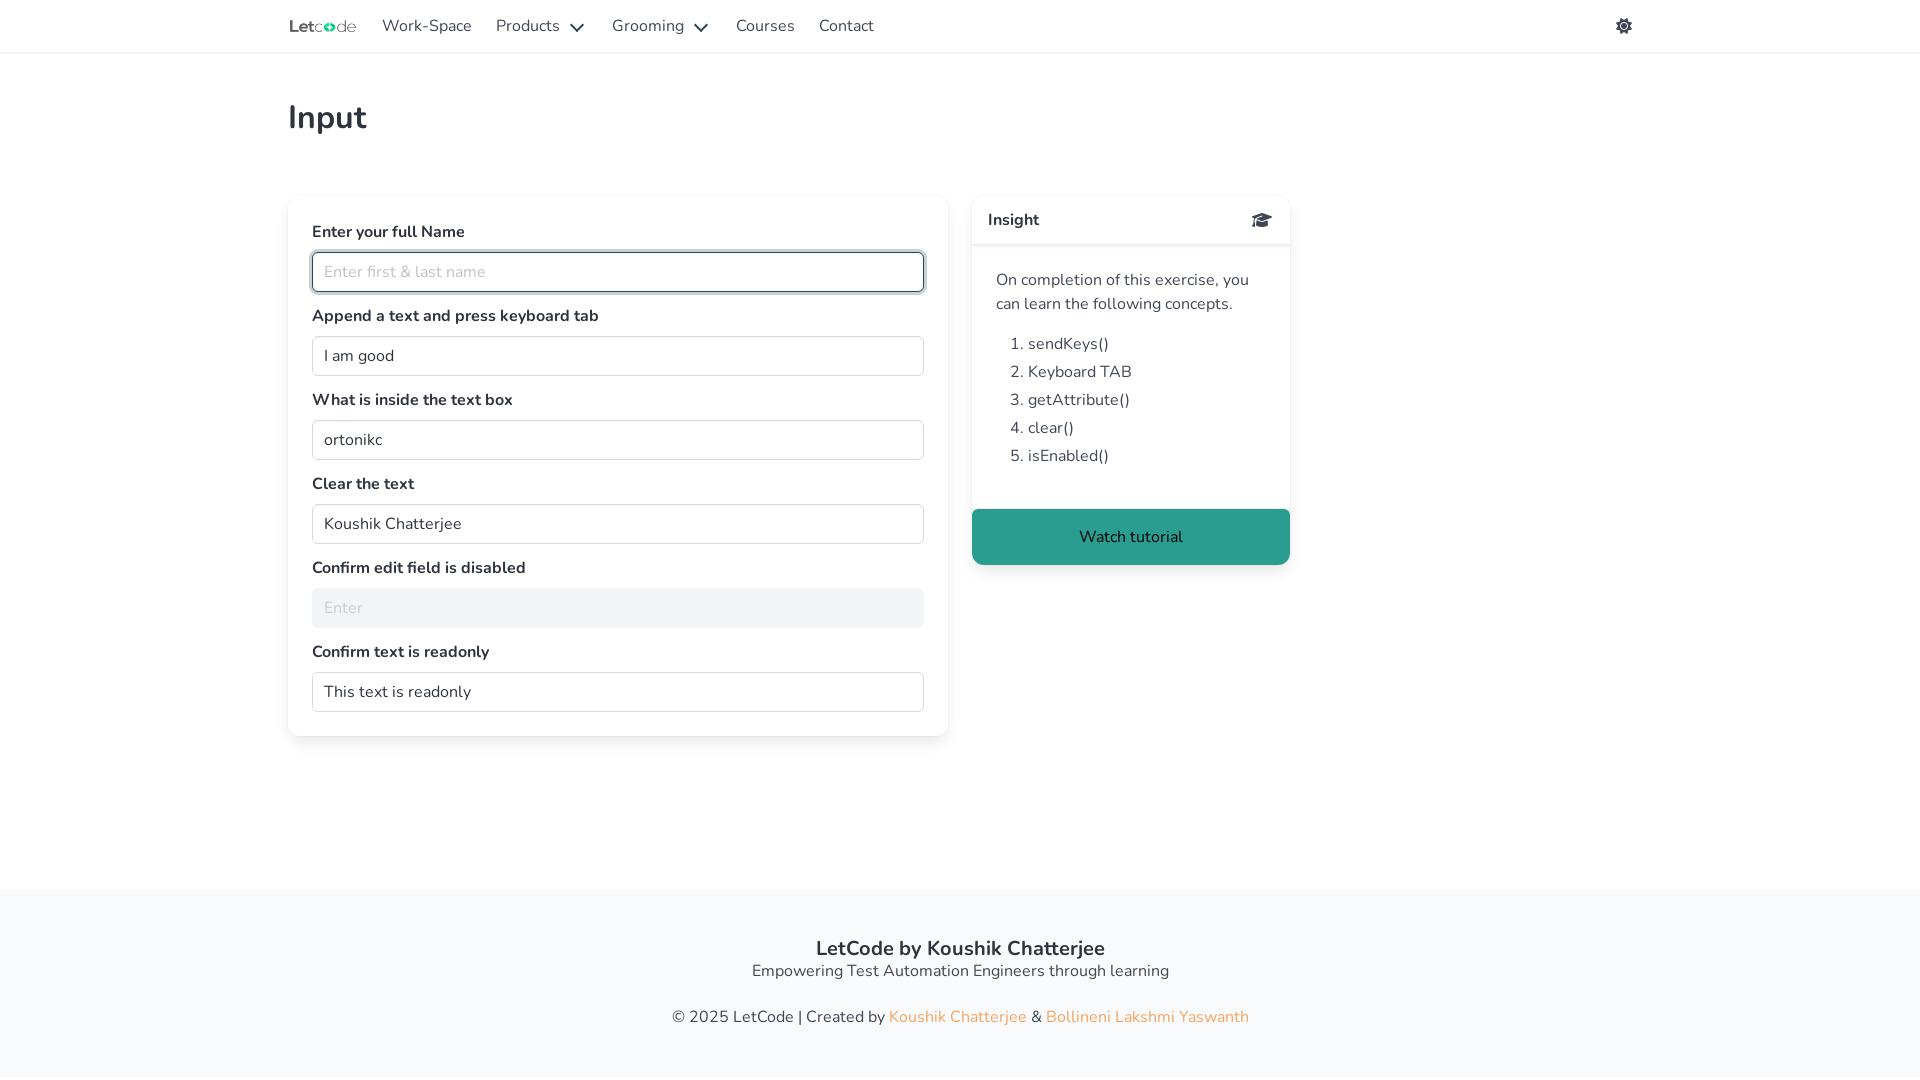